Tests a practice form on Rahul Shetty Academy by filling in name, email, password fields, checking a checkbox, submitting the form, selecting a radio button, and clearing an input field.

Starting URL: https://rahulshettyacademy.com/angularpractice/

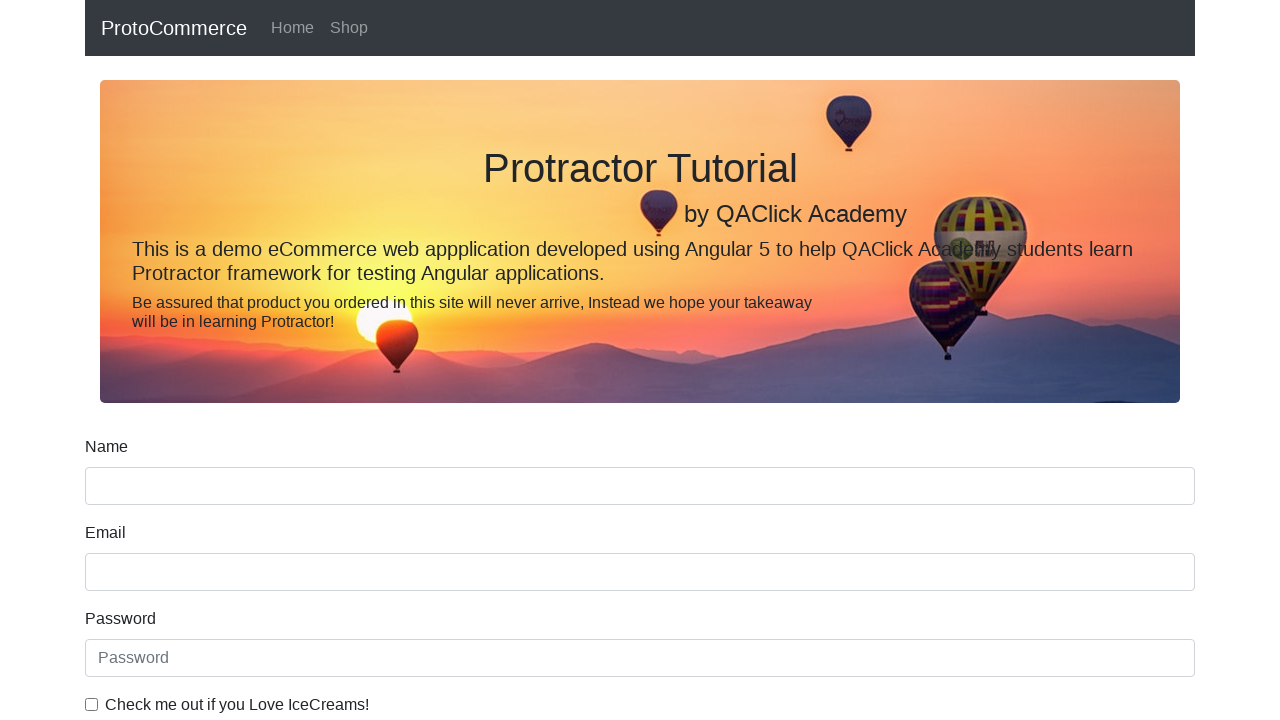

Filled name field with 'Marcus' on input[name='name']
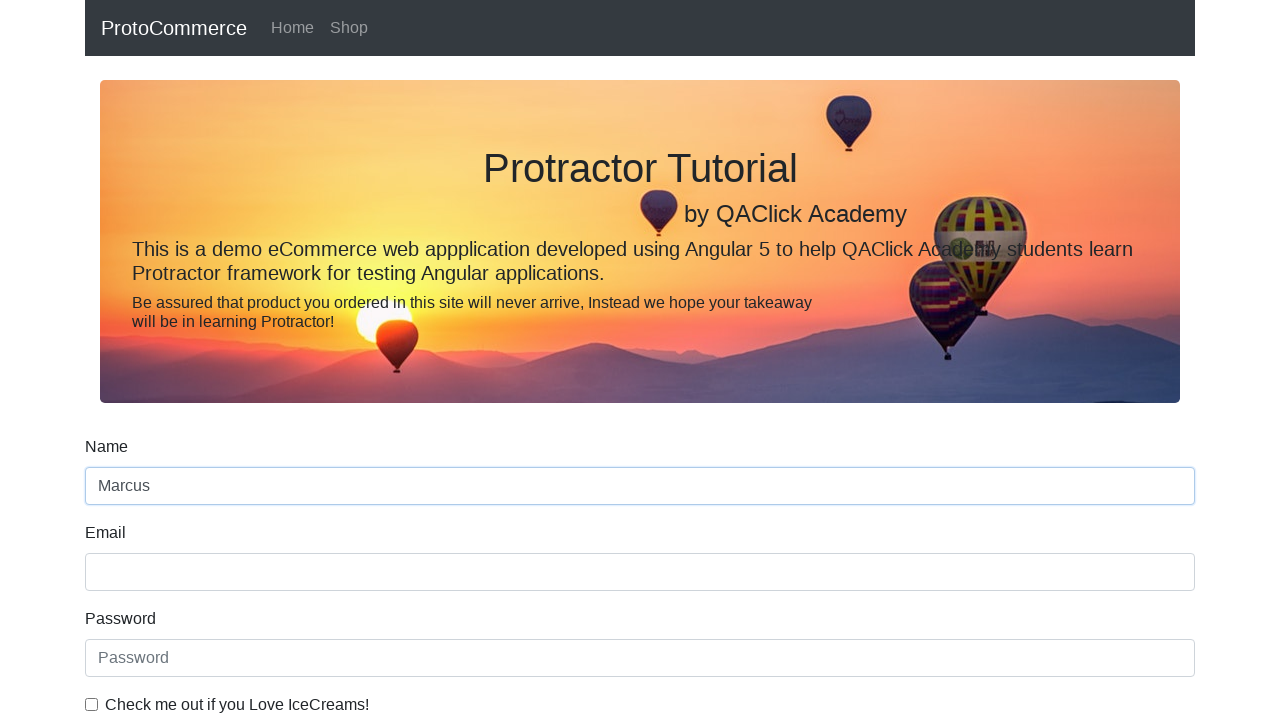

Filled email field with 'marcus.test@example.com' on input[name='email']
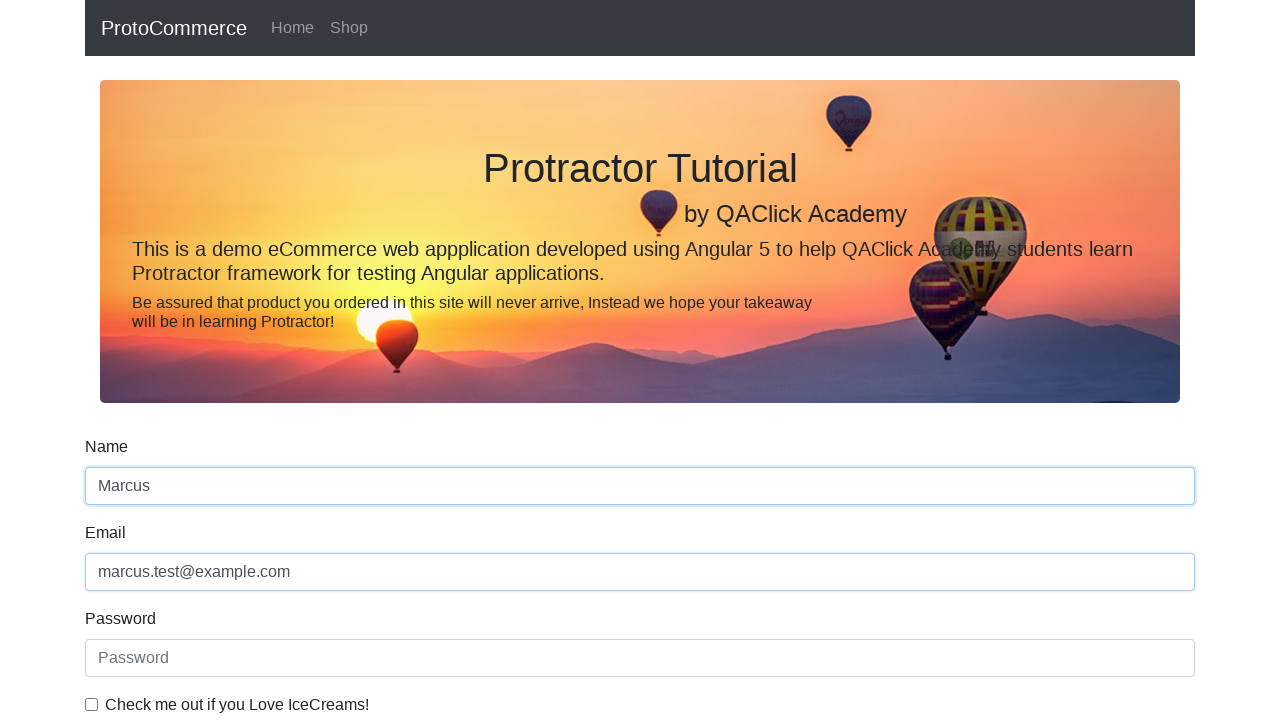

Filled password field with 'TestPass789' on input#exampleInputPassword1
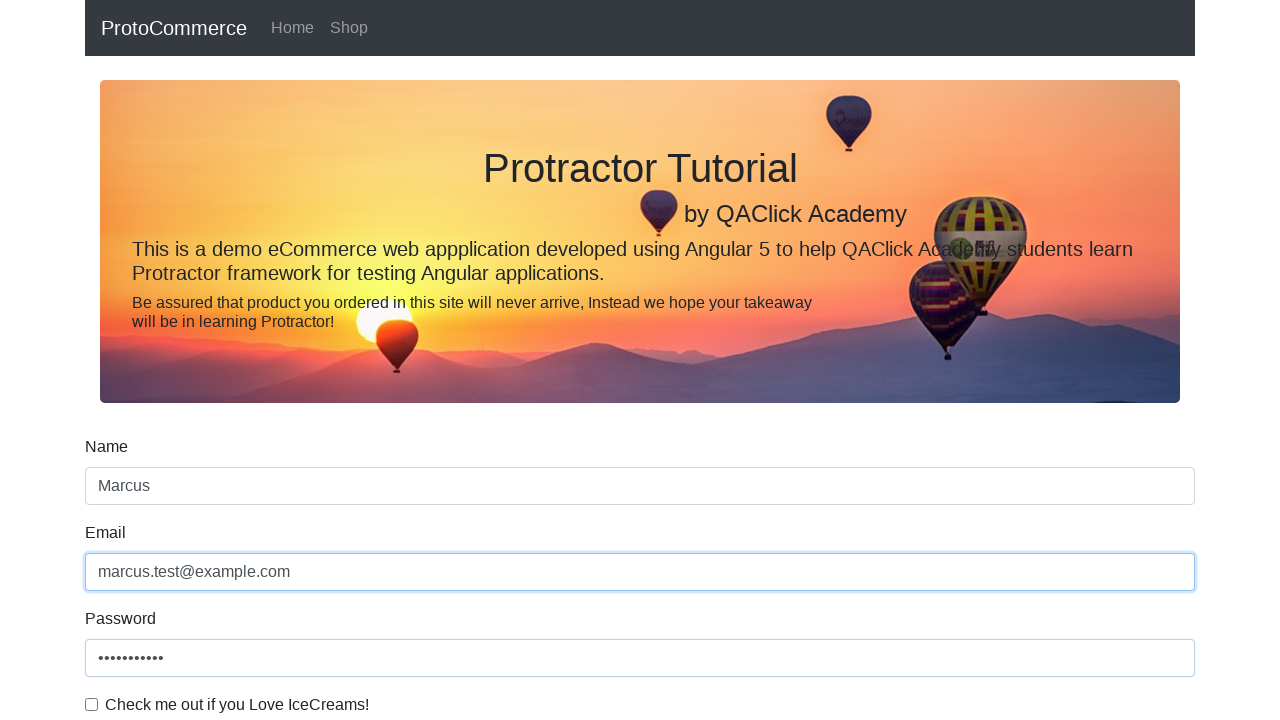

Checked the example checkbox at (92, 704) on #exampleCheck1
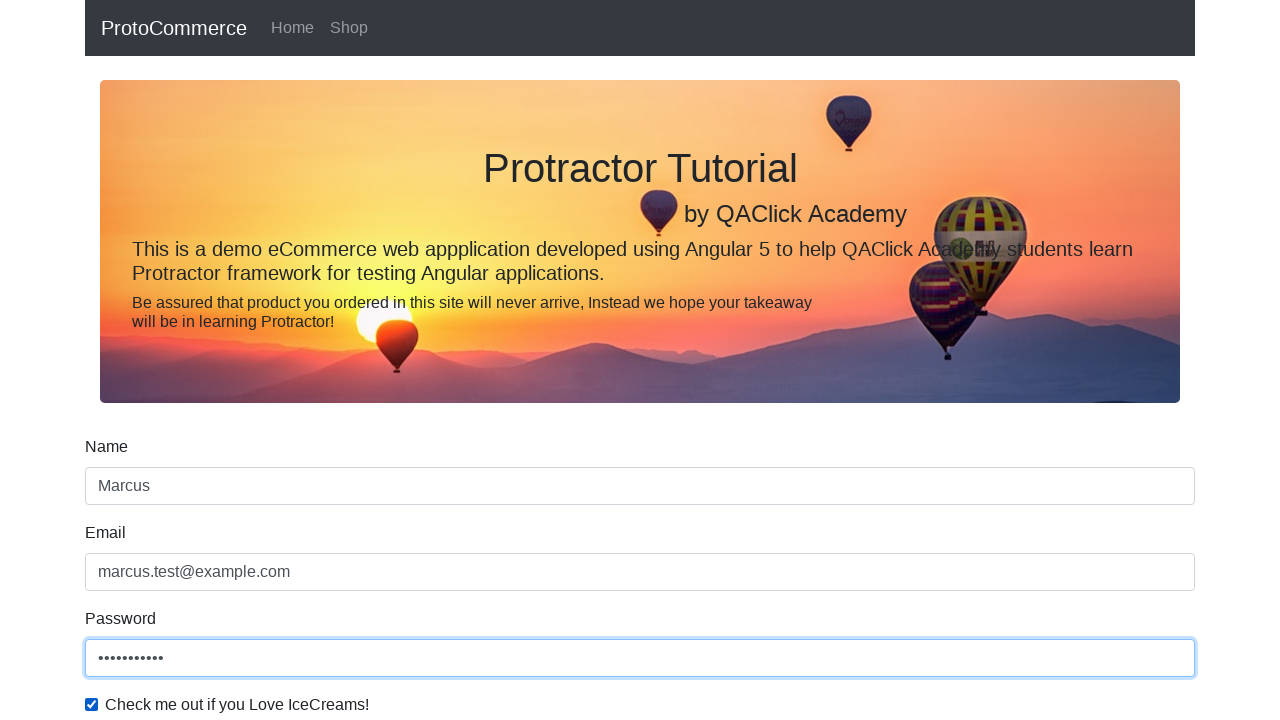

Clicked submit button to submit the form at (123, 491) on input[type='submit']
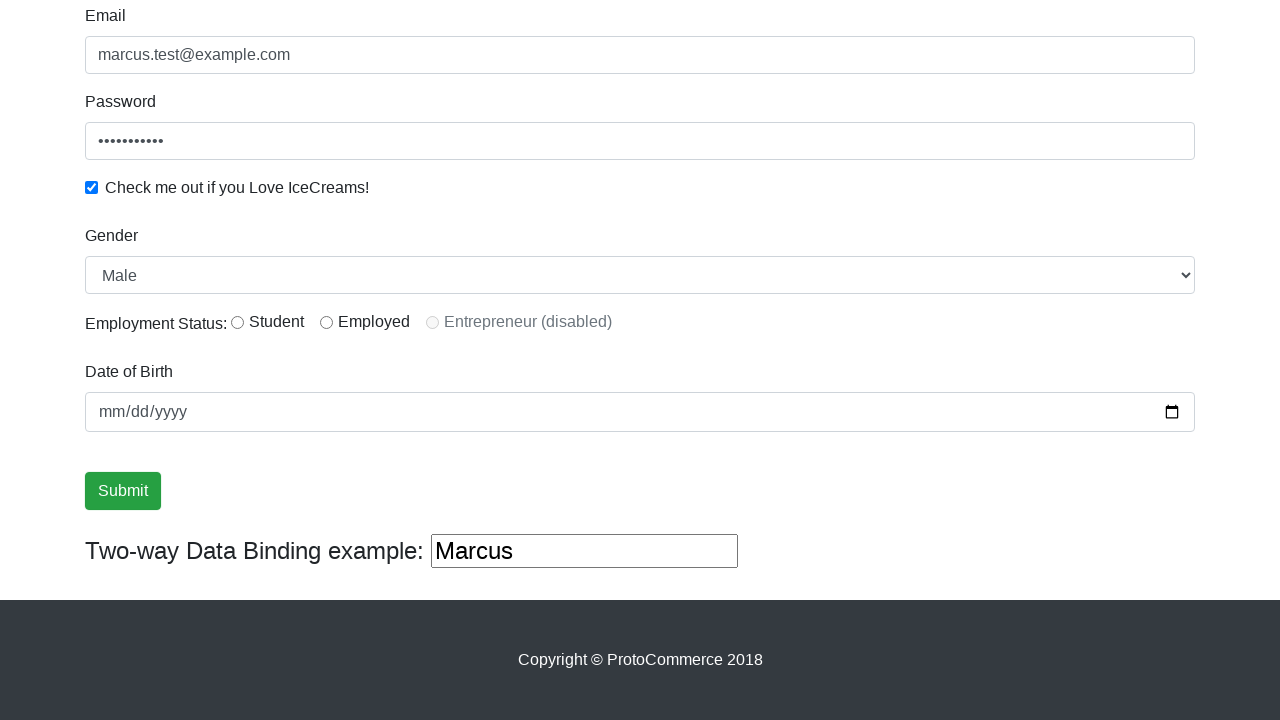

Form submission success message appeared
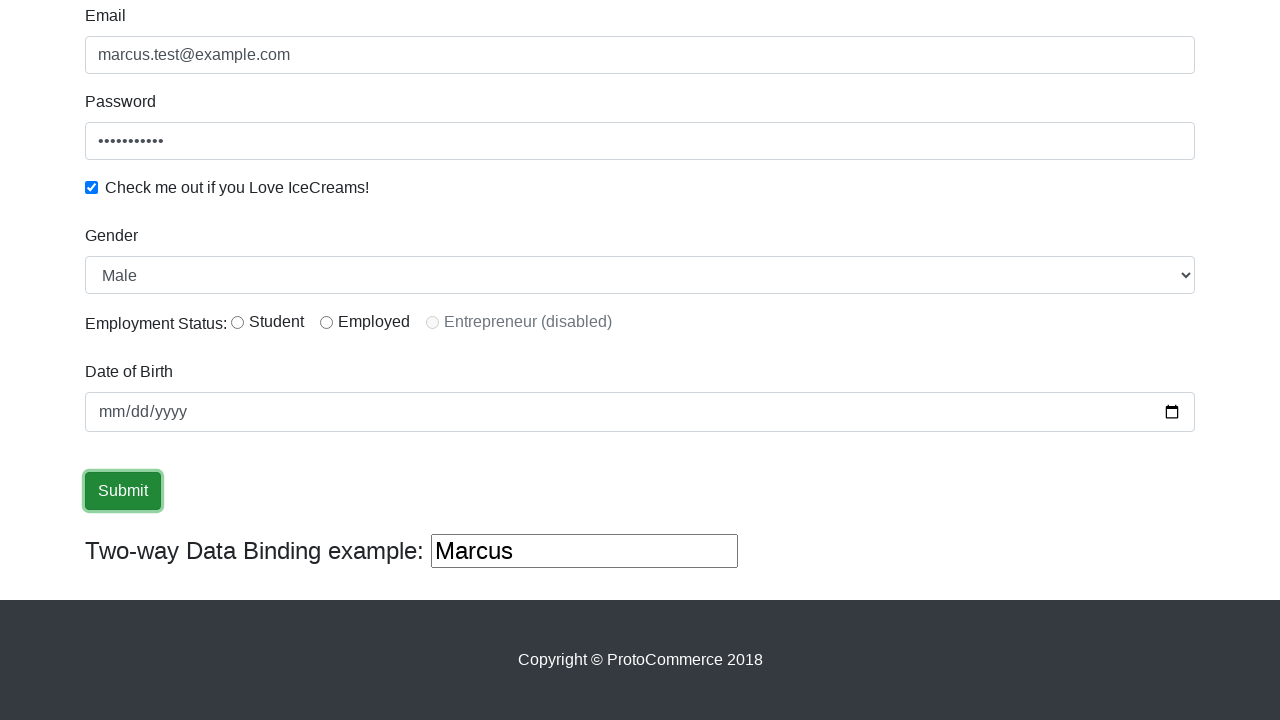

Selected the first radio button at (238, 322) on #inlineRadio1
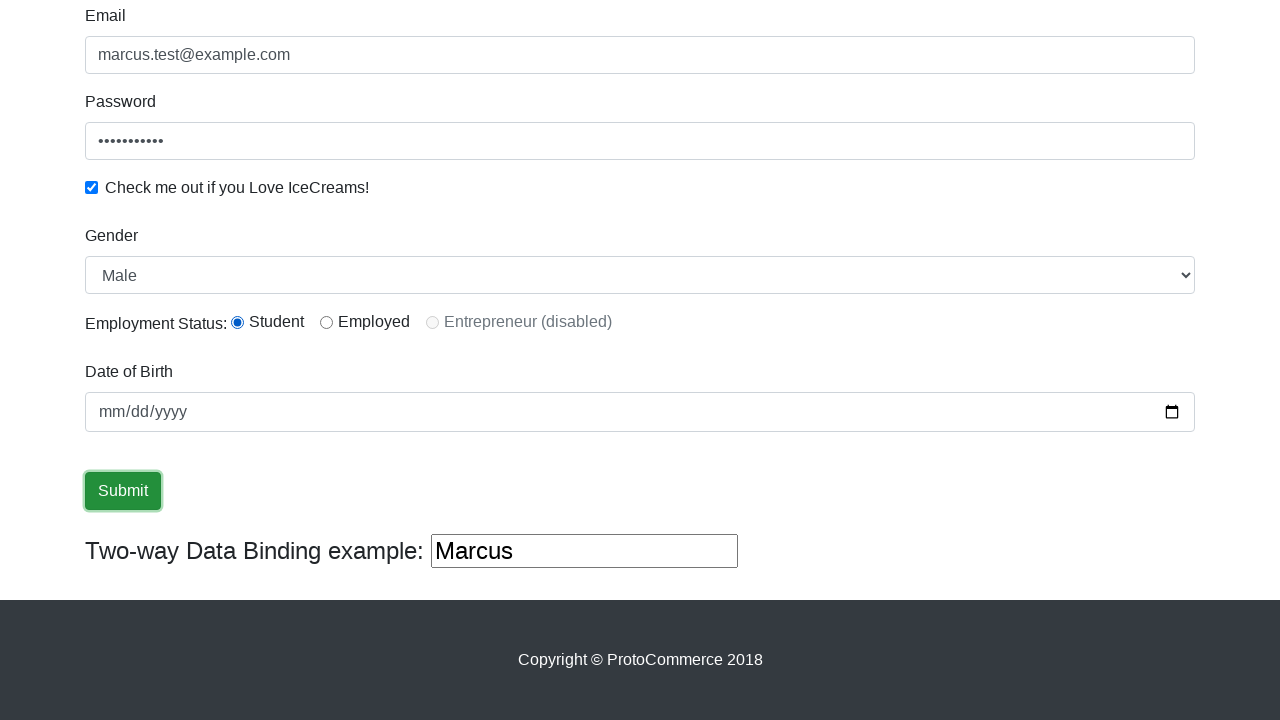

Cleared the date of birth input field on input.ng-untouched.ng-pristine.ng-valid
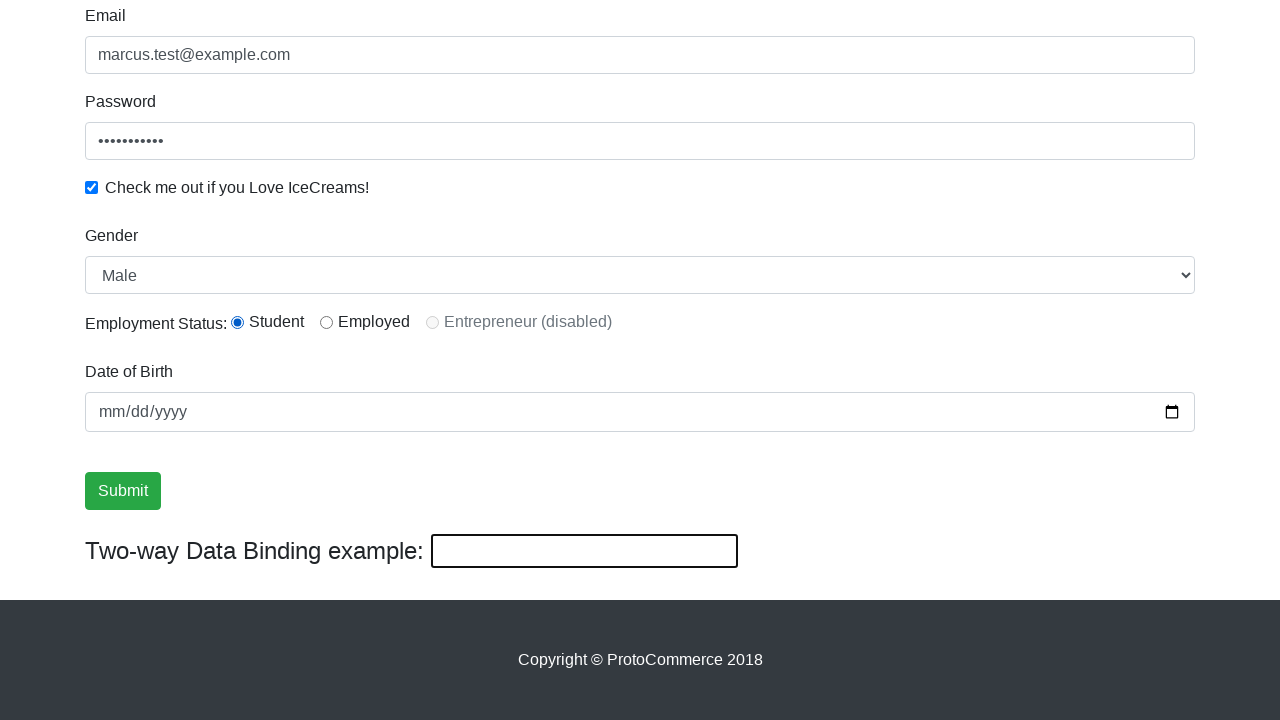

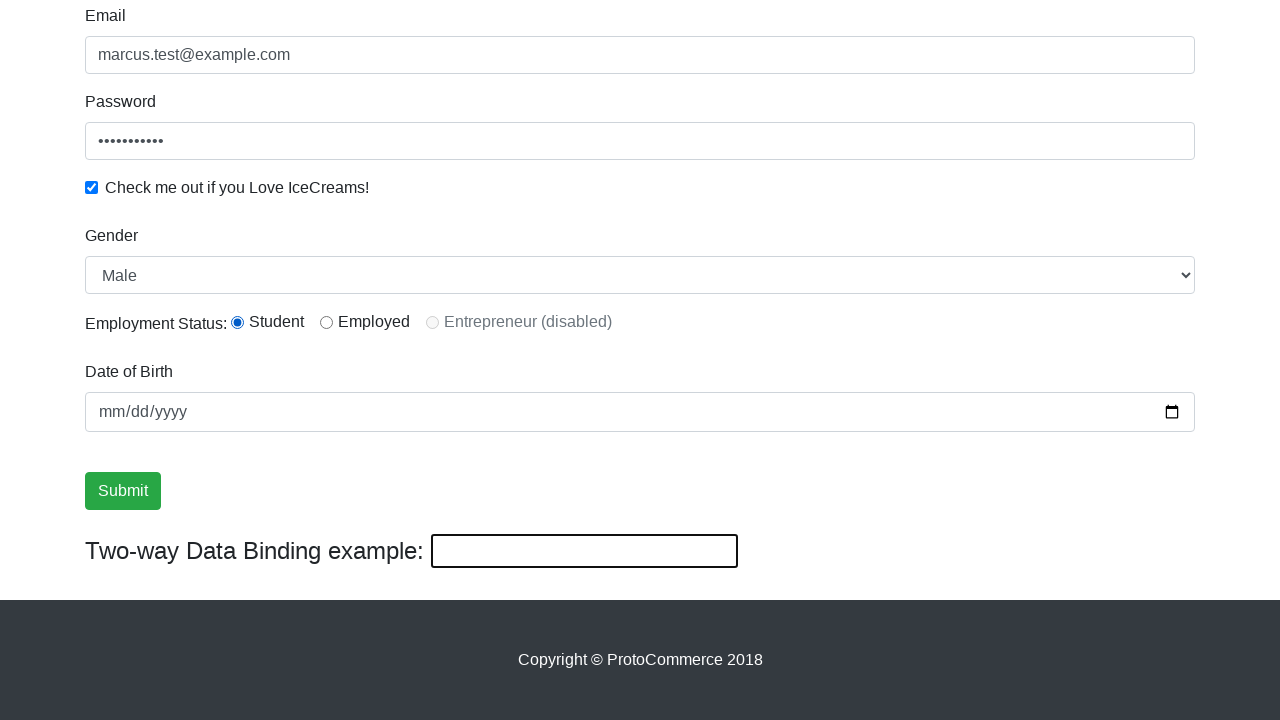